Tests clicking a button with a dynamic ID on the UI Testing Playground. The test clicks the blue button three times with page refreshes to verify the automation works consistently despite the button having a different ID each time.

Starting URL: http://uitestingplayground.com/dynamicid

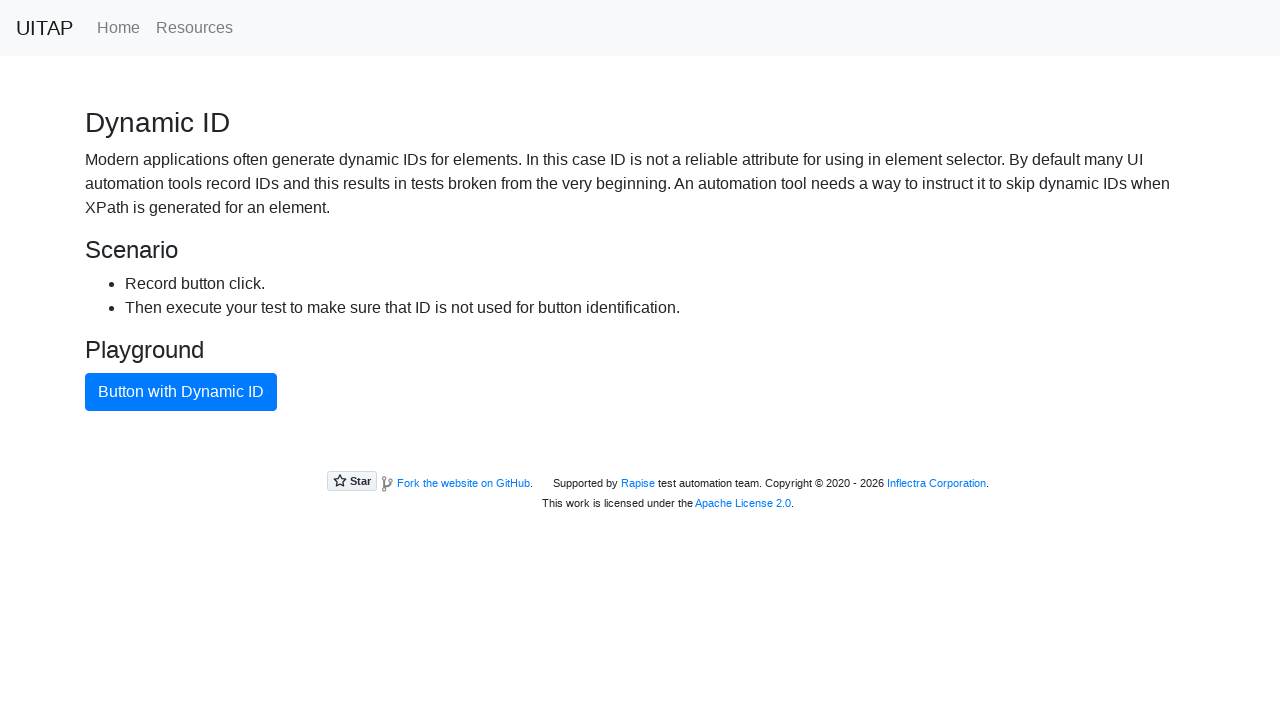

Clicked the blue button with dynamic ID (first iteration) at (181, 392) on .btn
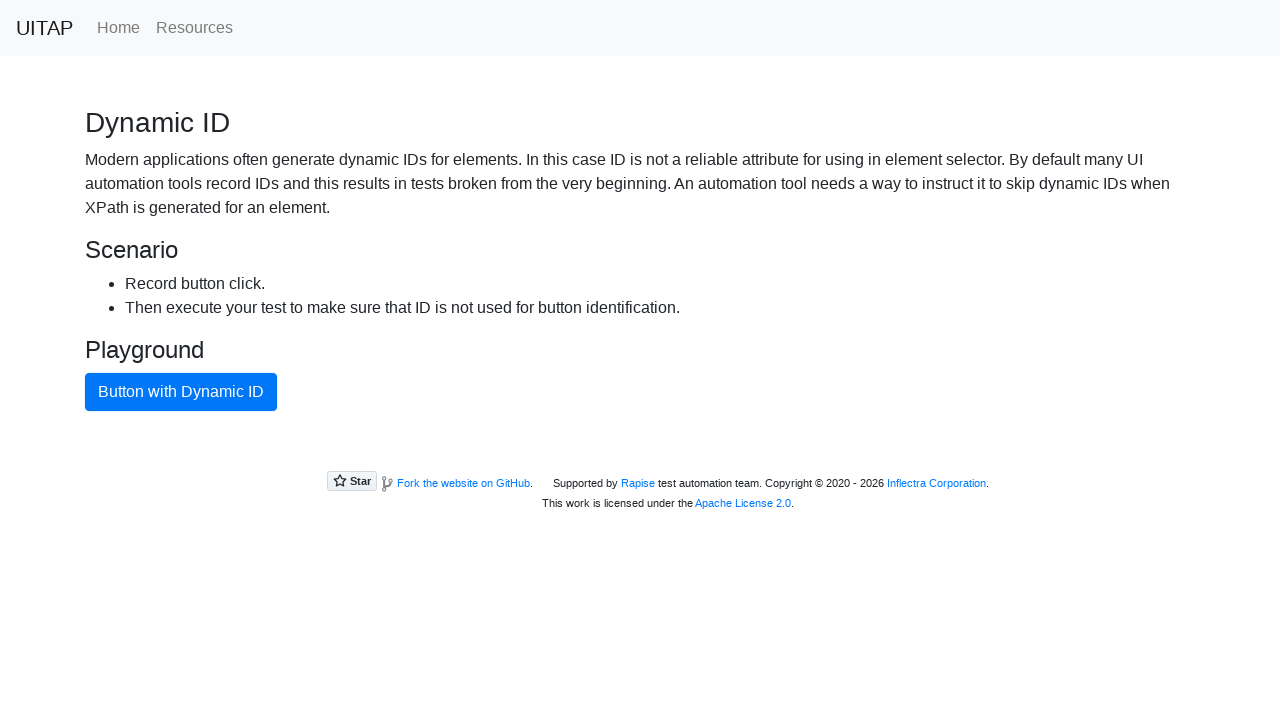

Refreshed the page (second iteration)
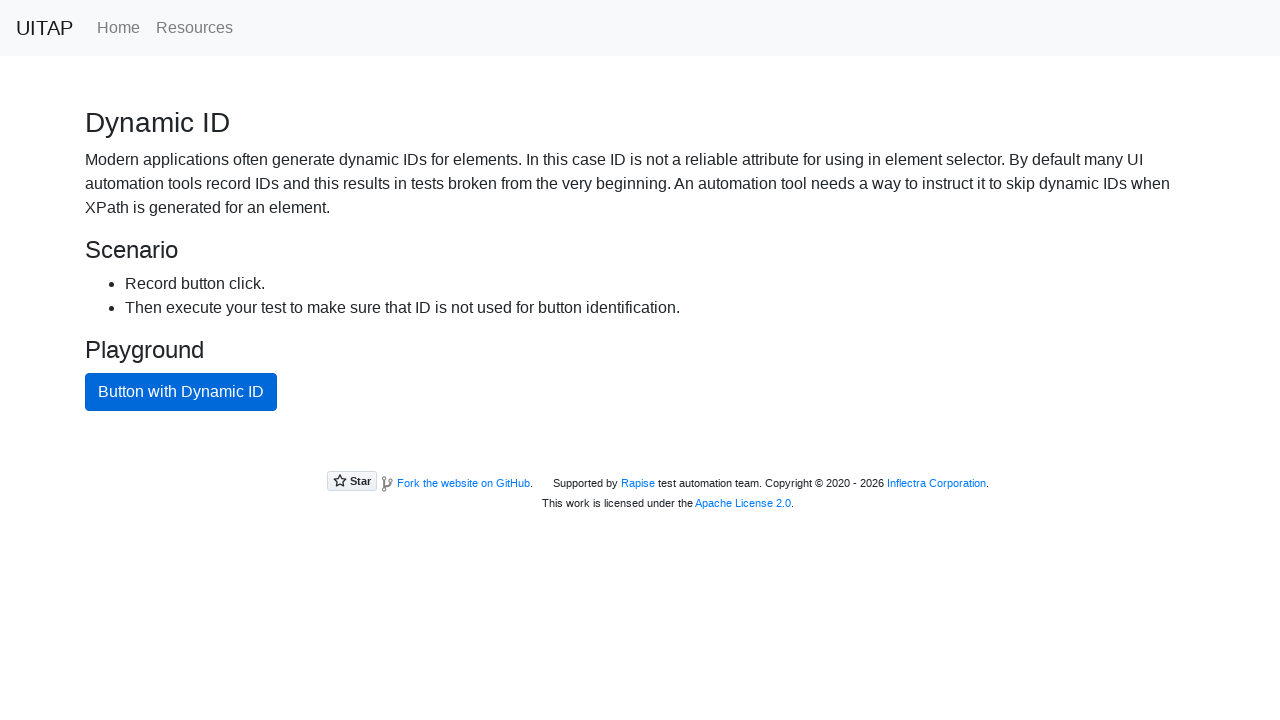

Clicked the blue button with dynamic ID (second iteration) at (181, 392) on .btn
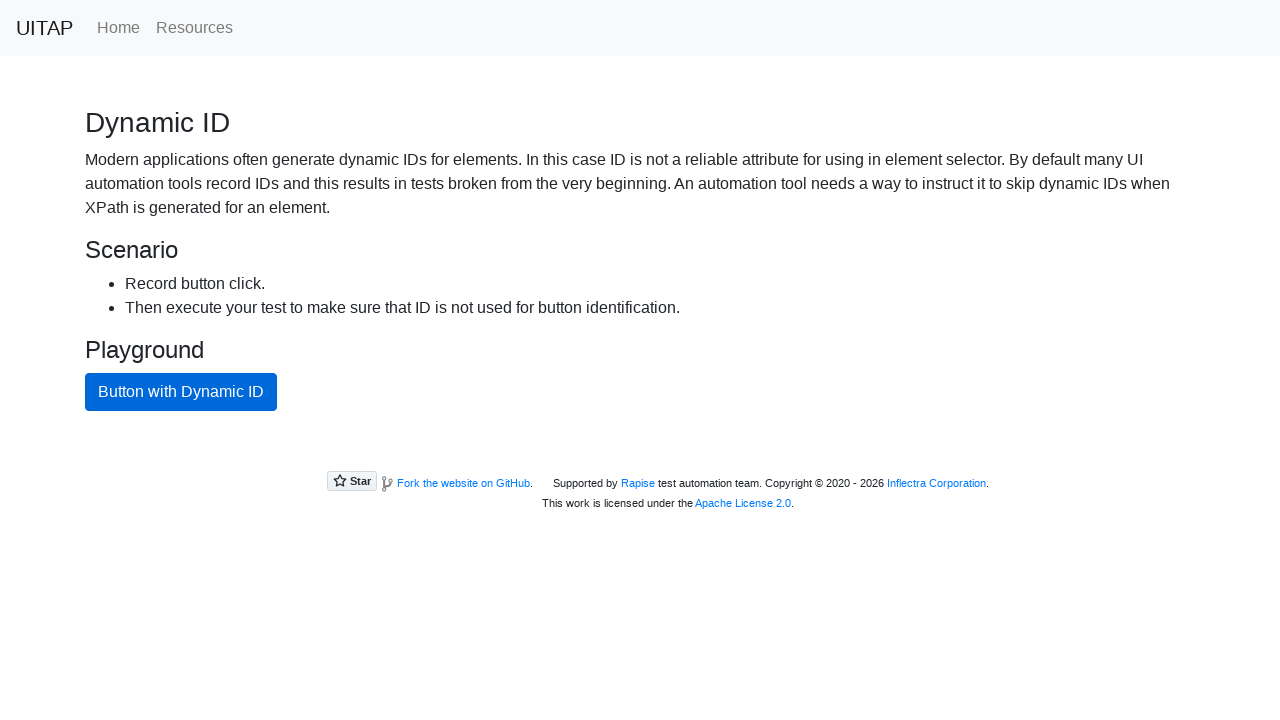

Refreshed the page (third iteration)
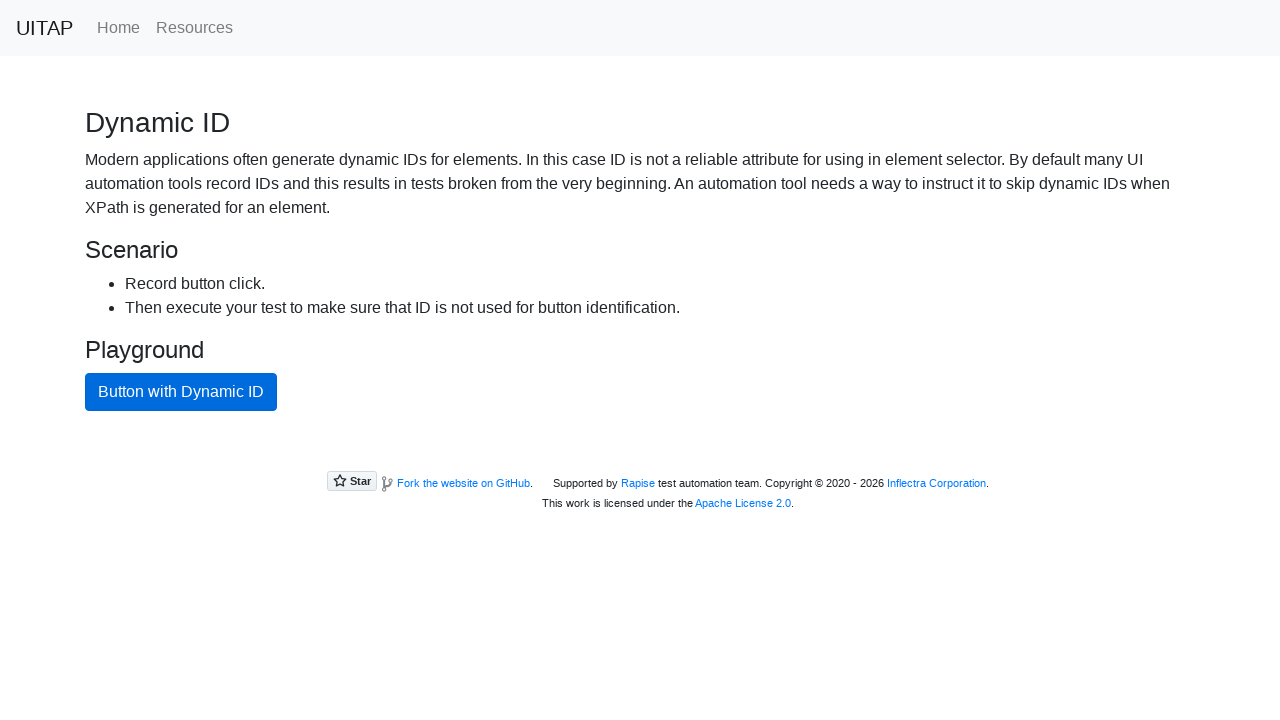

Clicked the blue button with dynamic ID (third iteration) at (181, 392) on .btn
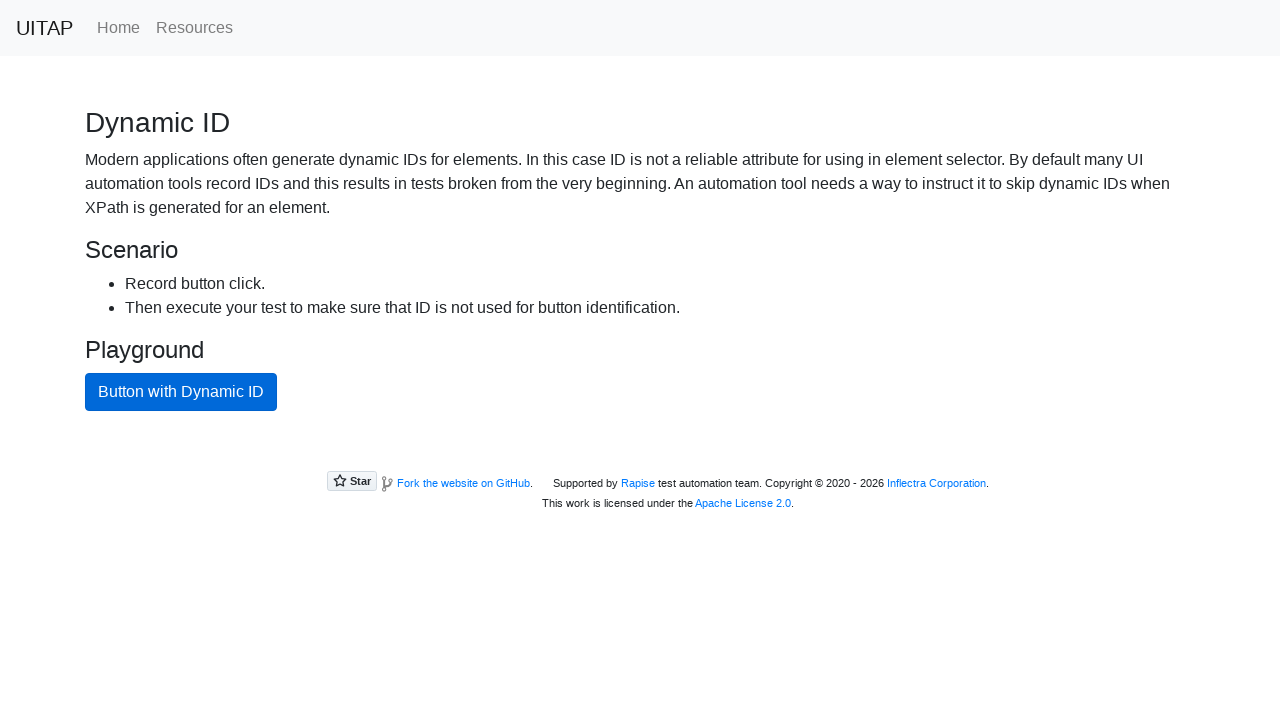

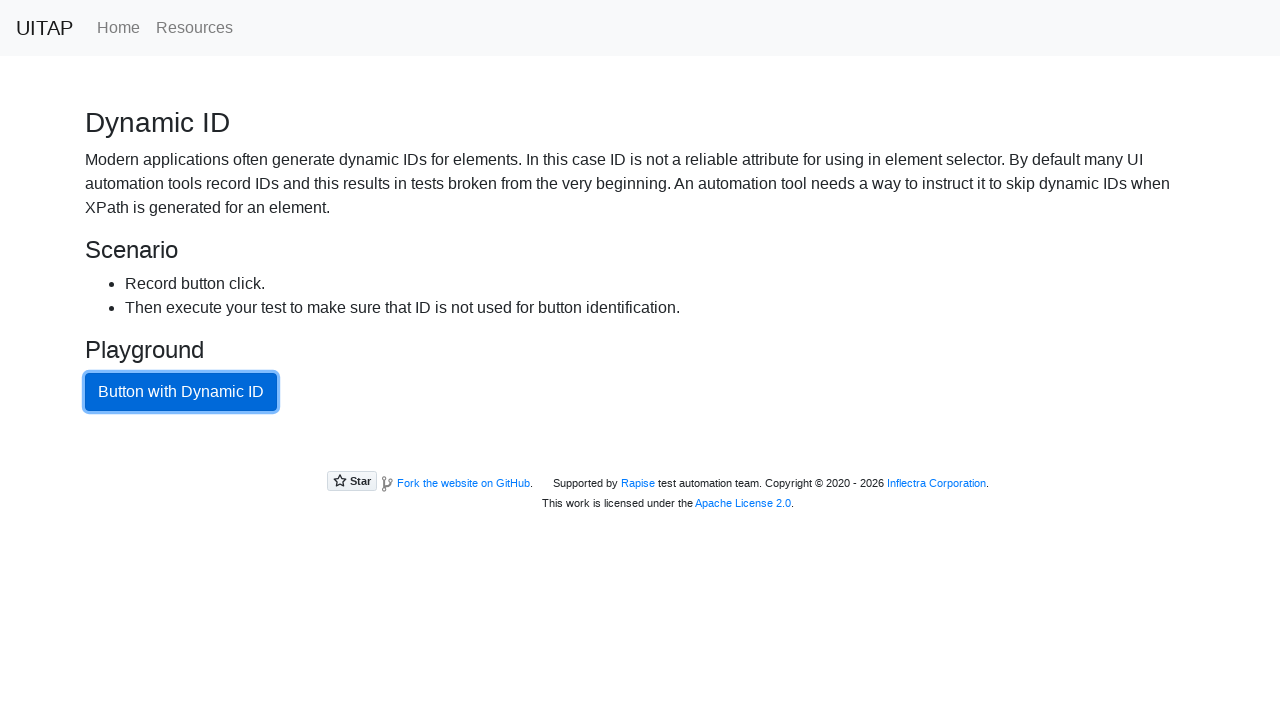